Tests a tags input box by removing existing tags, adding 10 random tags, verifying the count, then testing XSS protection by attempting to add a script tag

Starting URL: https://qaplayground.dev/apps/tags-input-box/

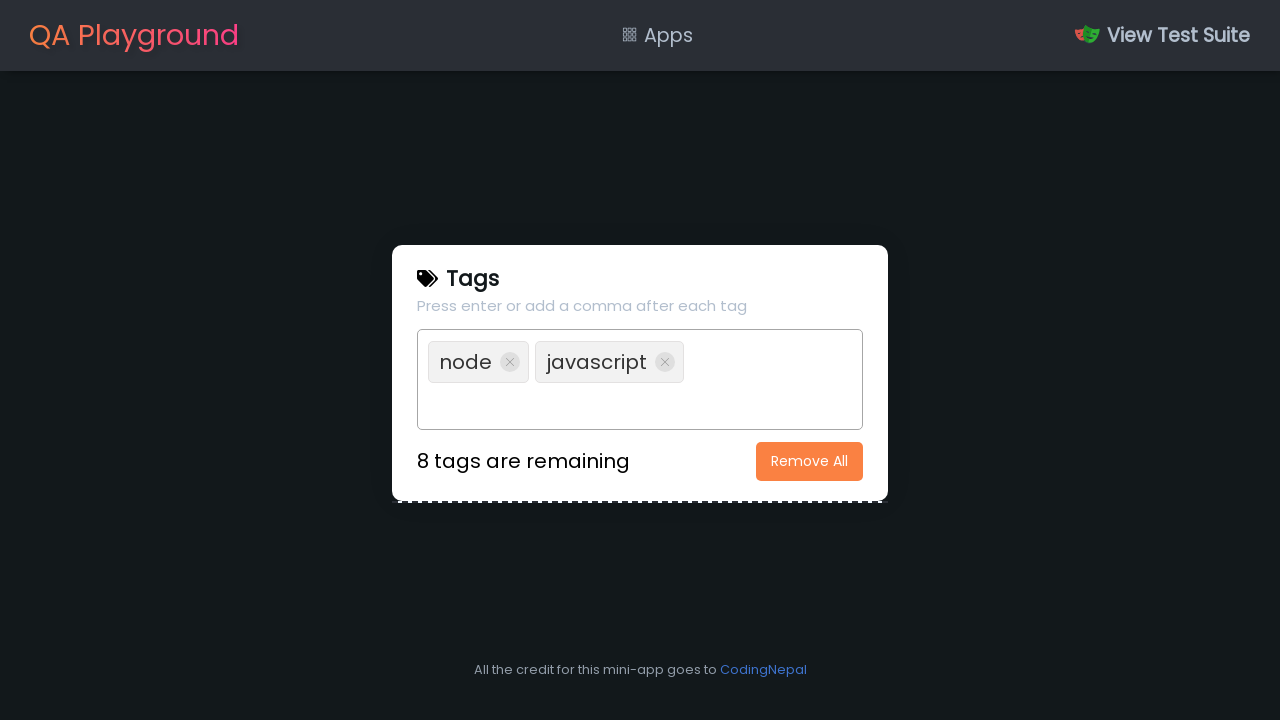

Counted initial tags in the input box
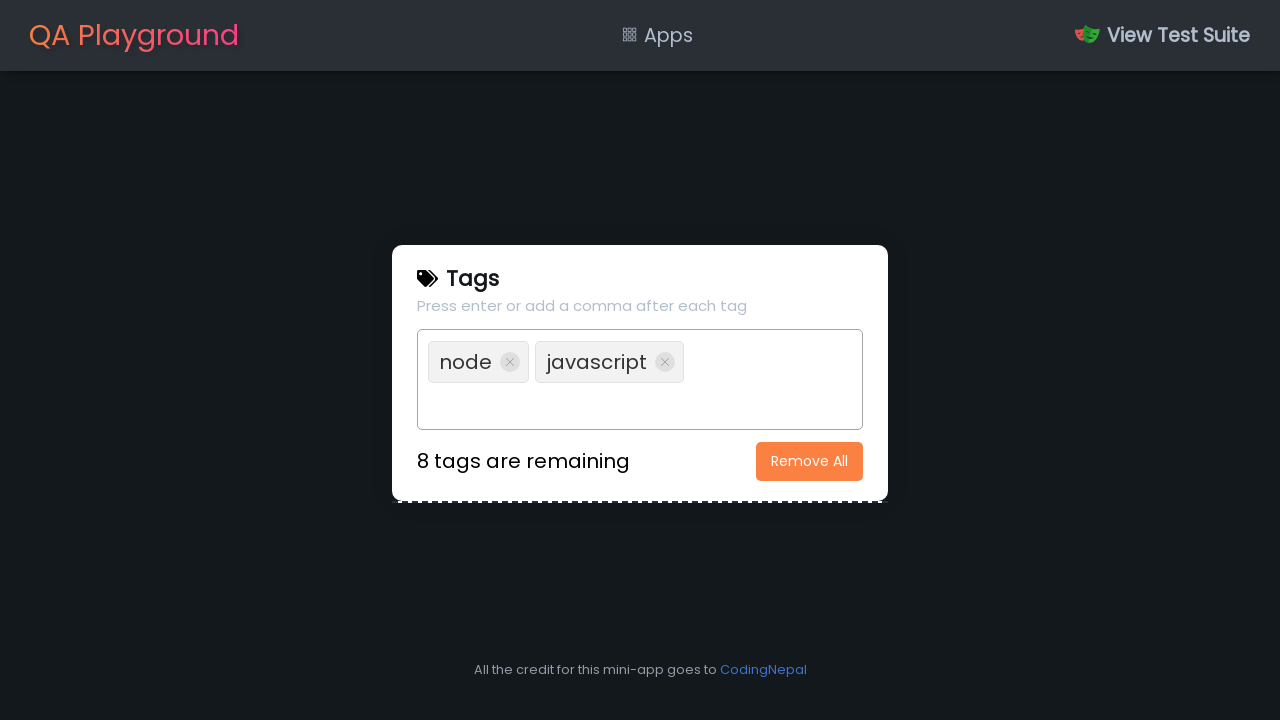

Clicked 'Remove All' button to clear existing tags at (810, 461) on xpath=//button[text()='Remove All']
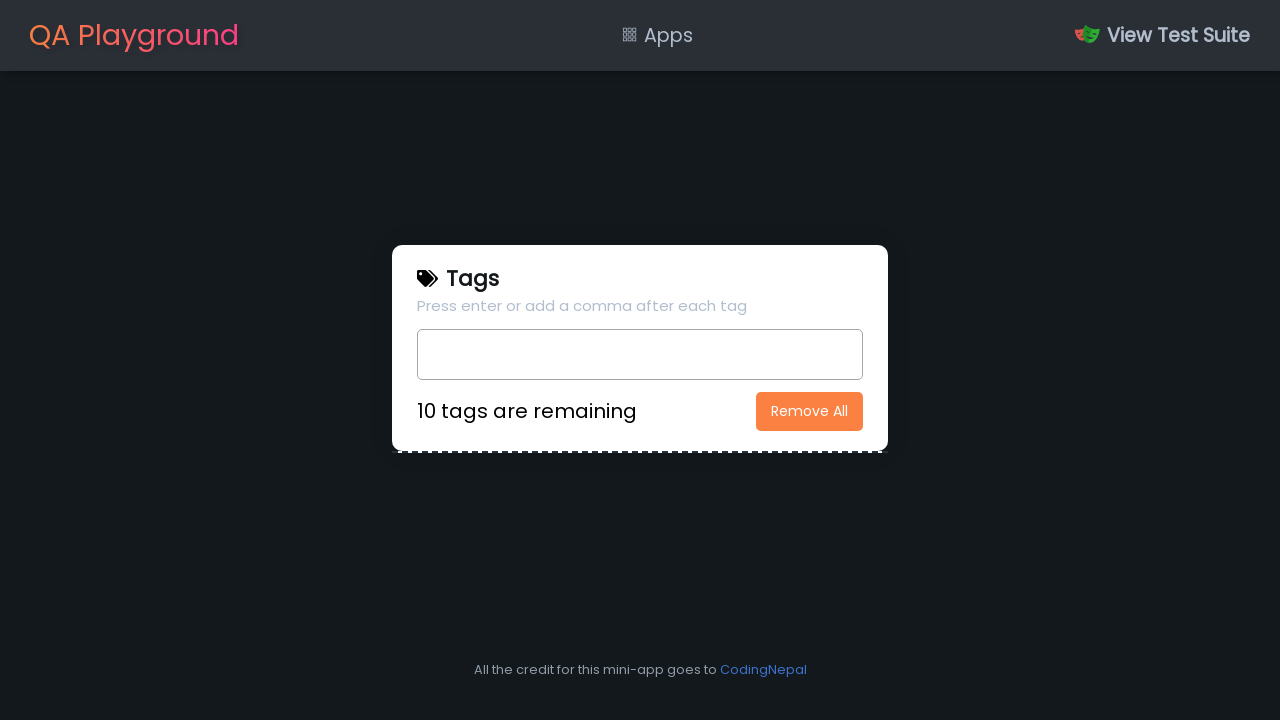

Filled text box with tag 'cat' on xpath=//input[@type='text']
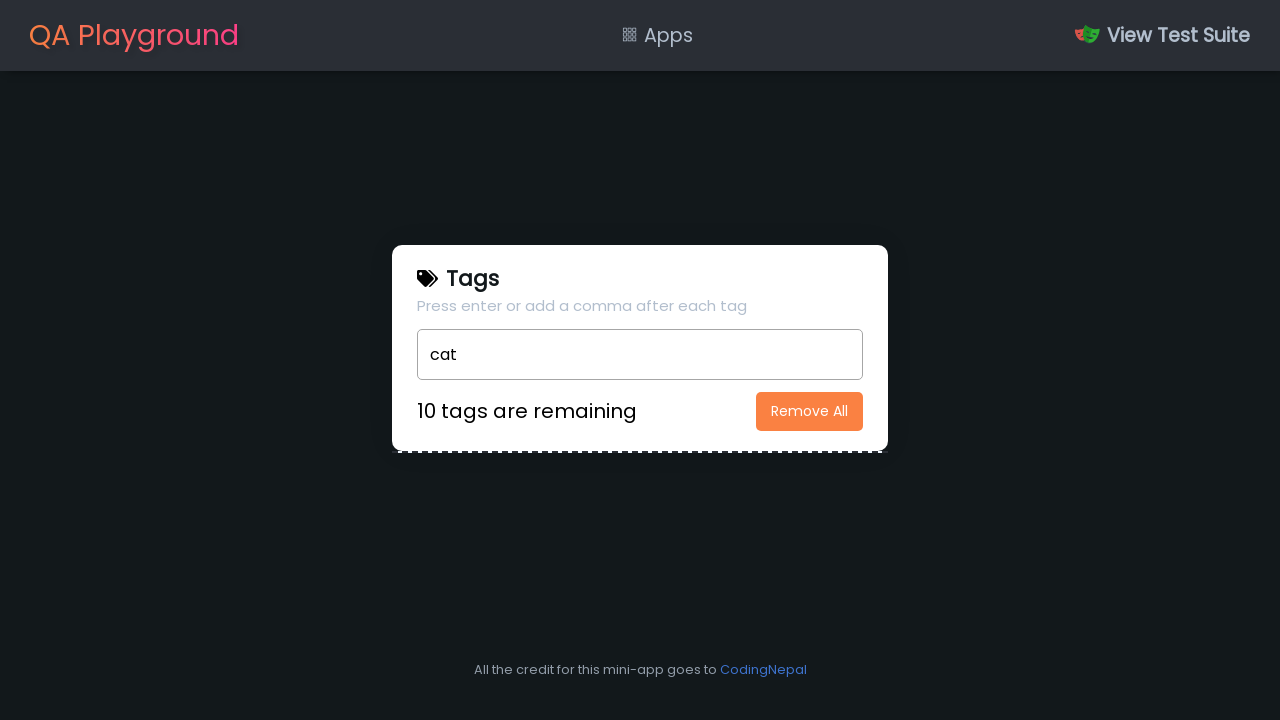

Pressed Enter to add tag 'cat' on xpath=//input[@type='text']
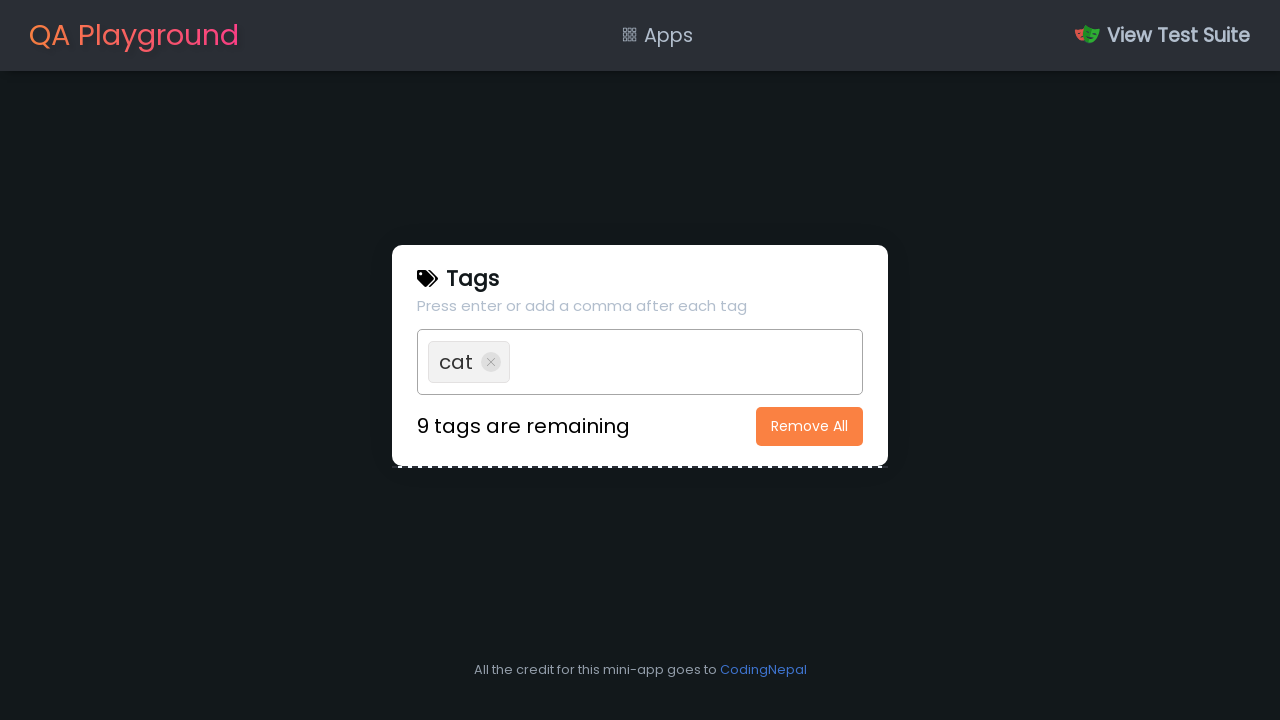

Filled text box with tag 'dog' on xpath=//input[@type='text']
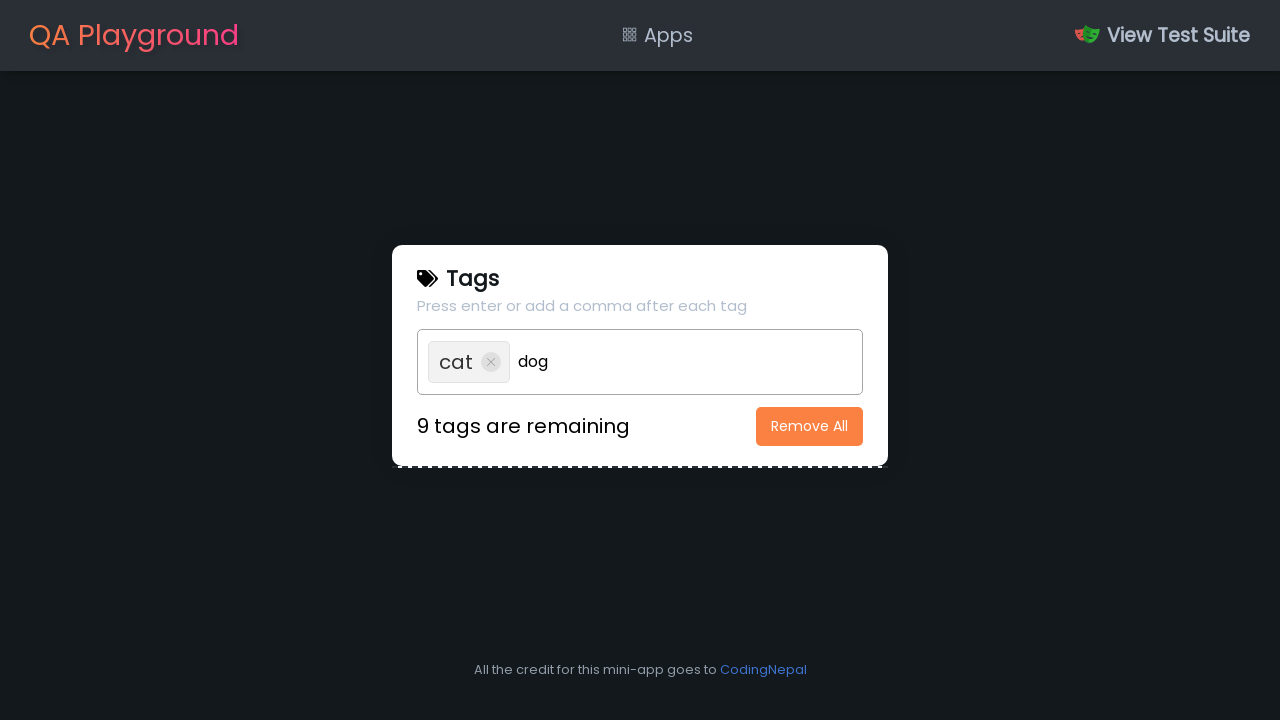

Pressed Enter to add tag 'dog' on xpath=//input[@type='text']
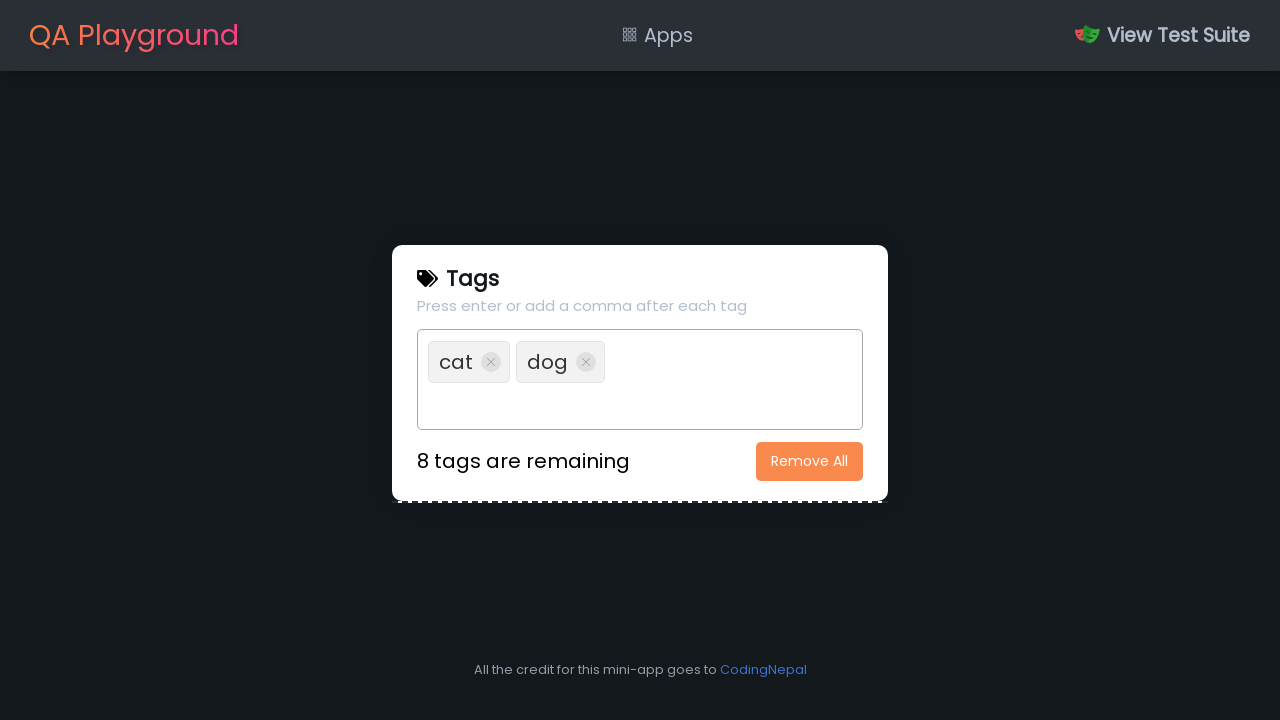

Filled text box with tag 'tree' on xpath=//input[@type='text']
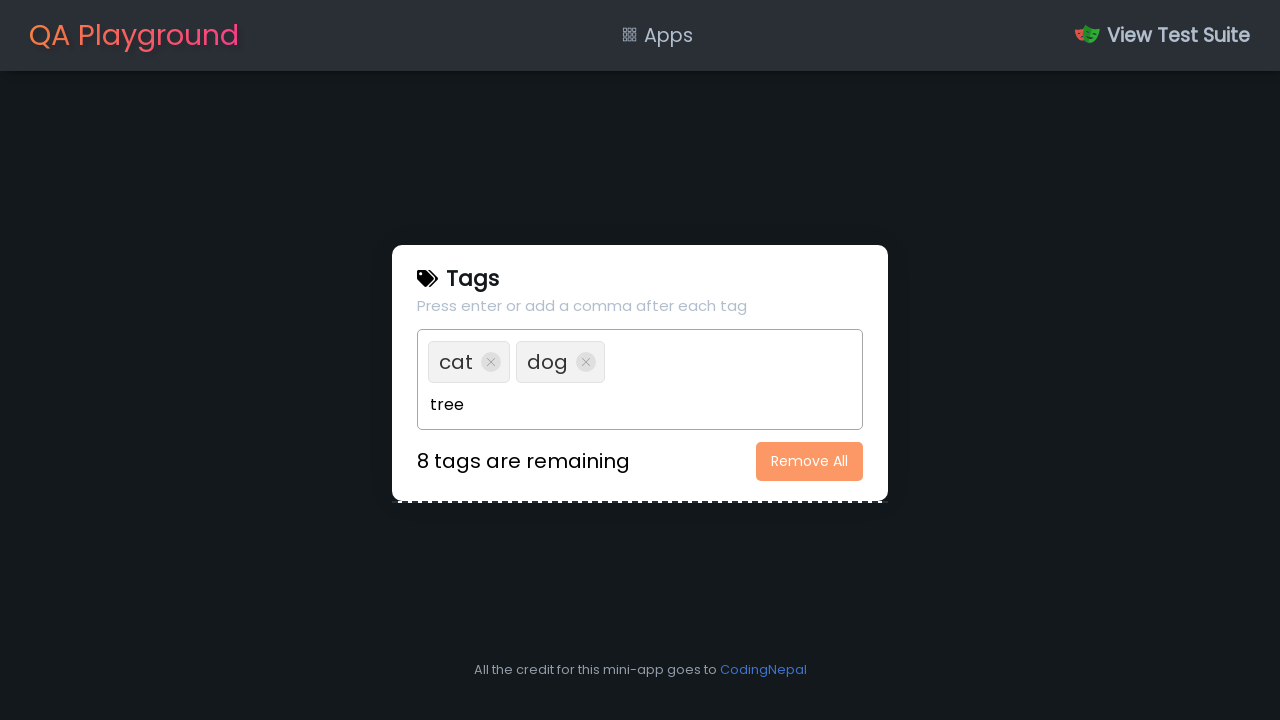

Pressed Enter to add tag 'tree' on xpath=//input[@type='text']
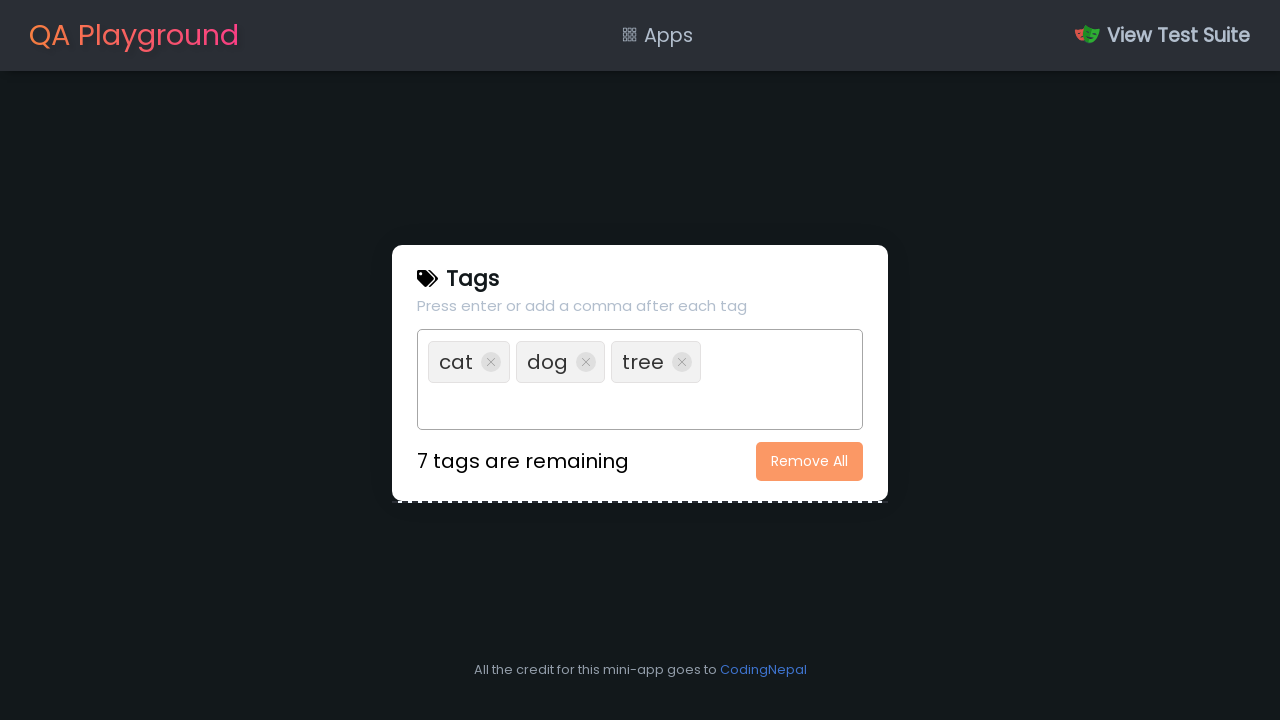

Filled text box with tag 'book' on xpath=//input[@type='text']
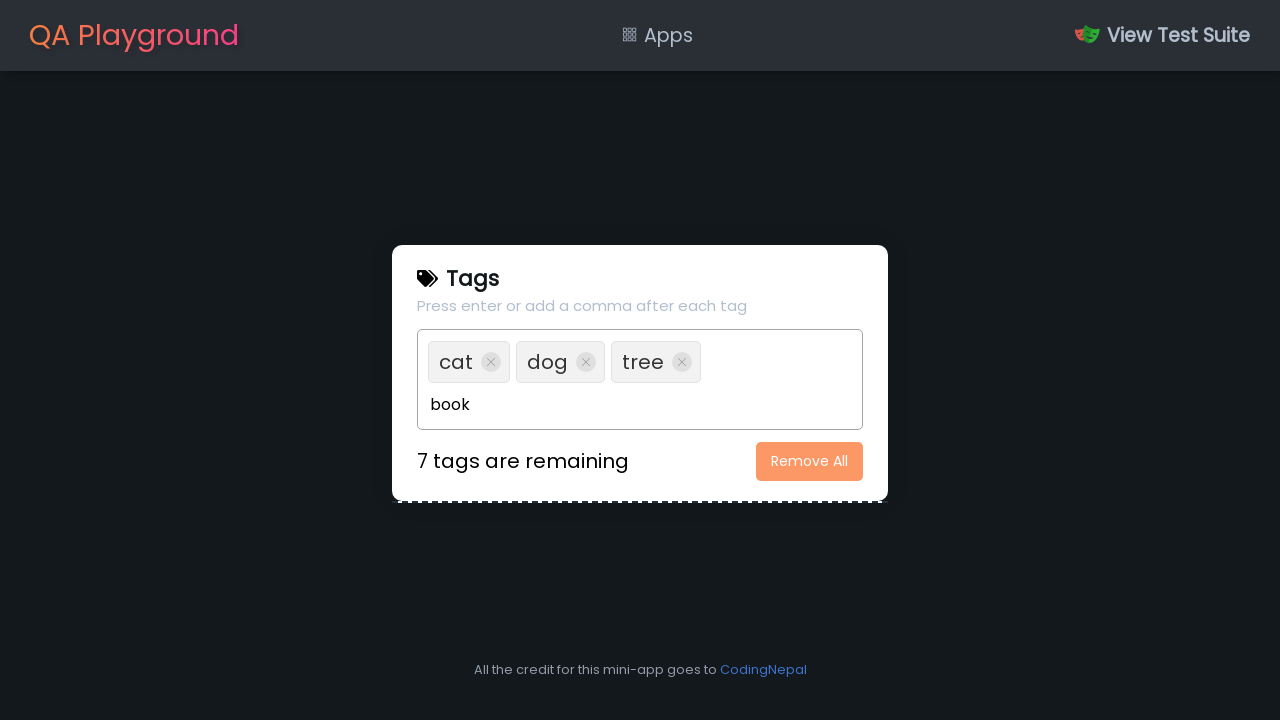

Pressed Enter to add tag 'book' on xpath=//input[@type='text']
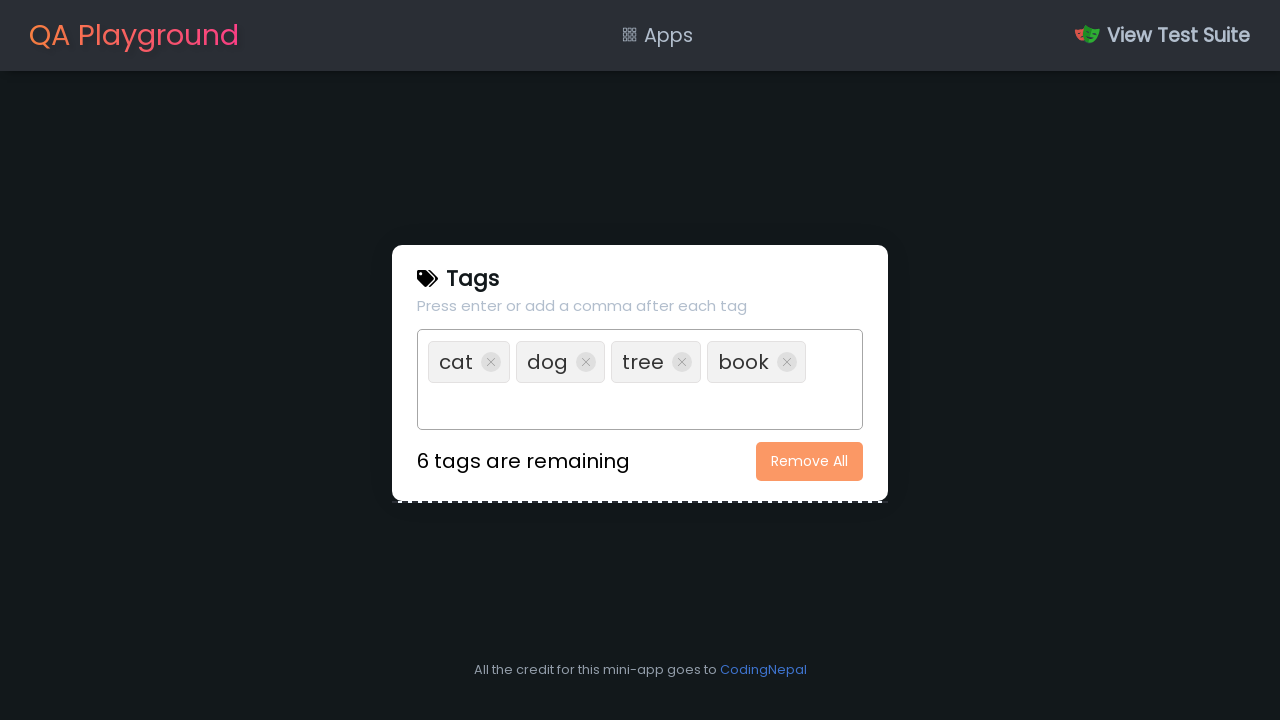

Filled text box with tag 'sun' on xpath=//input[@type='text']
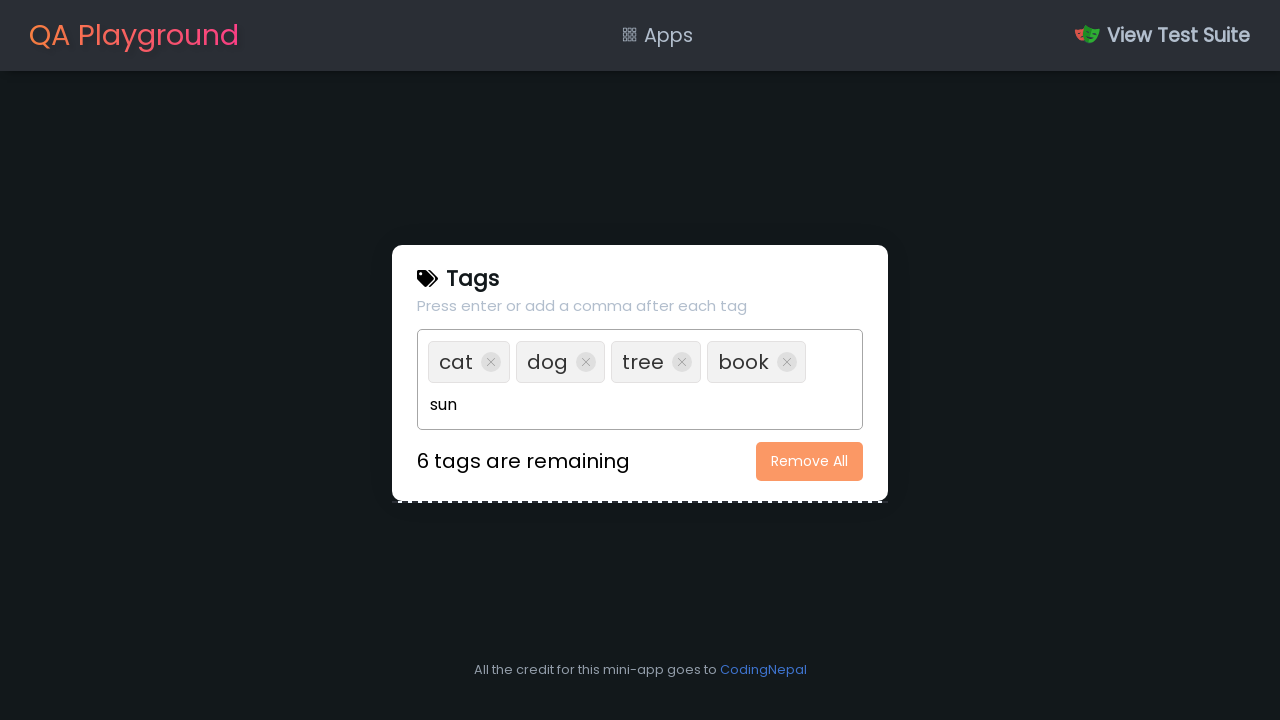

Pressed Enter to add tag 'sun' on xpath=//input[@type='text']
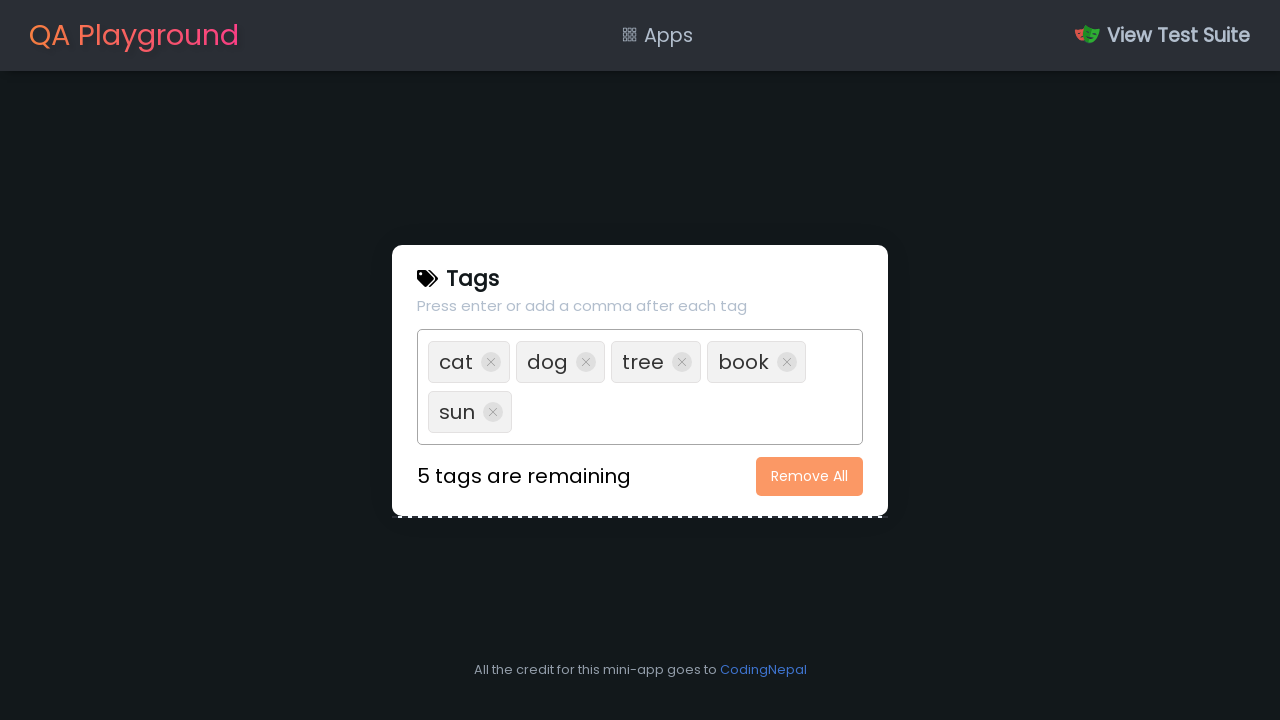

Filled text box with tag 'moon' on xpath=//input[@type='text']
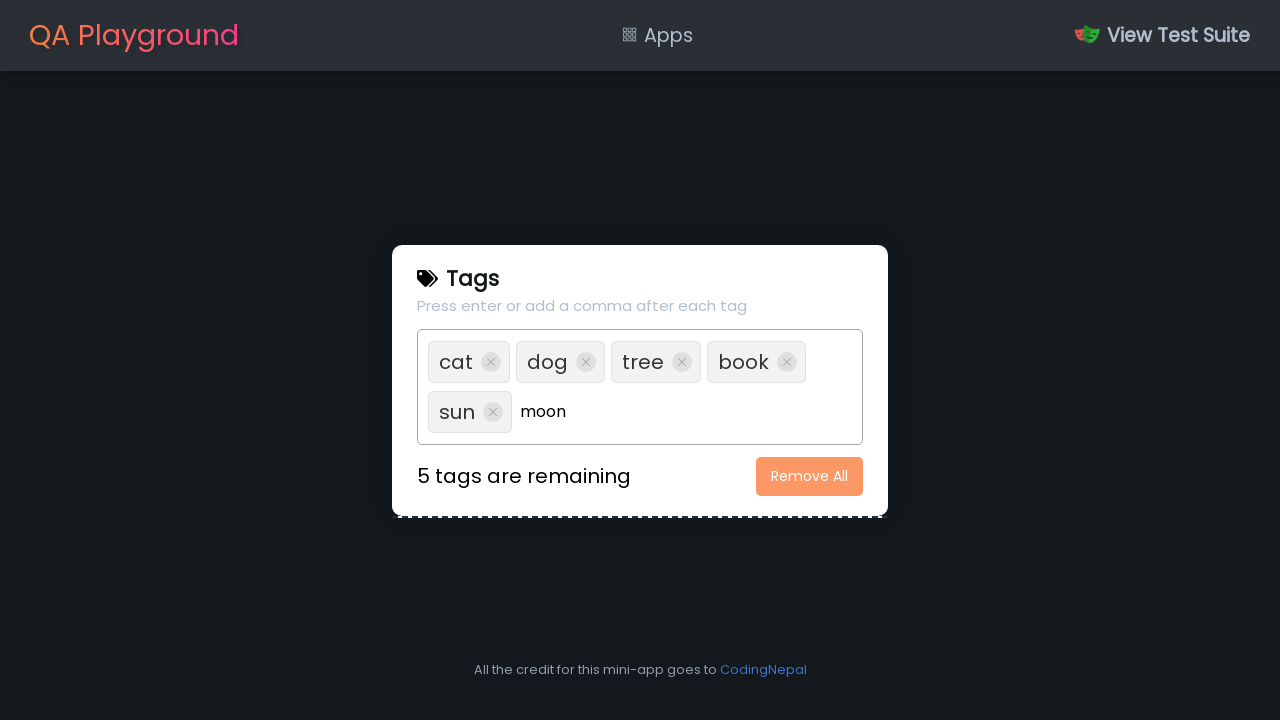

Pressed Enter to add tag 'moon' on xpath=//input[@type='text']
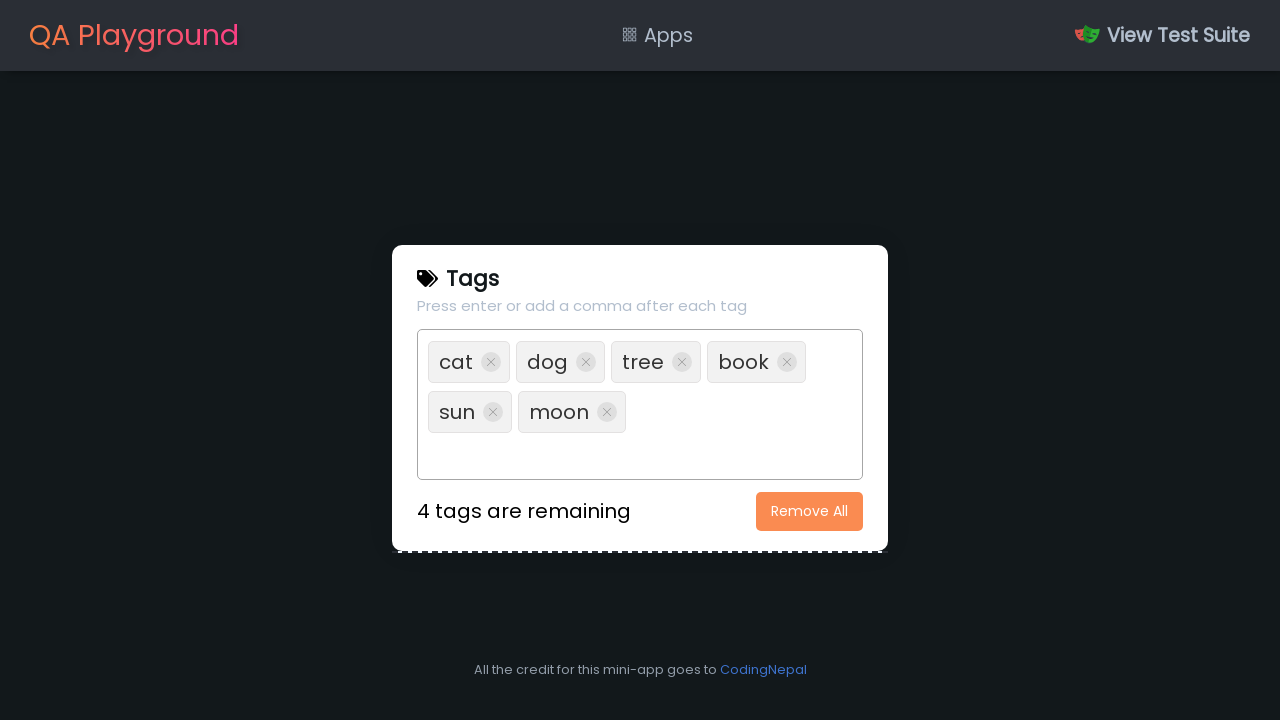

Filled text box with tag 'star' on xpath=//input[@type='text']
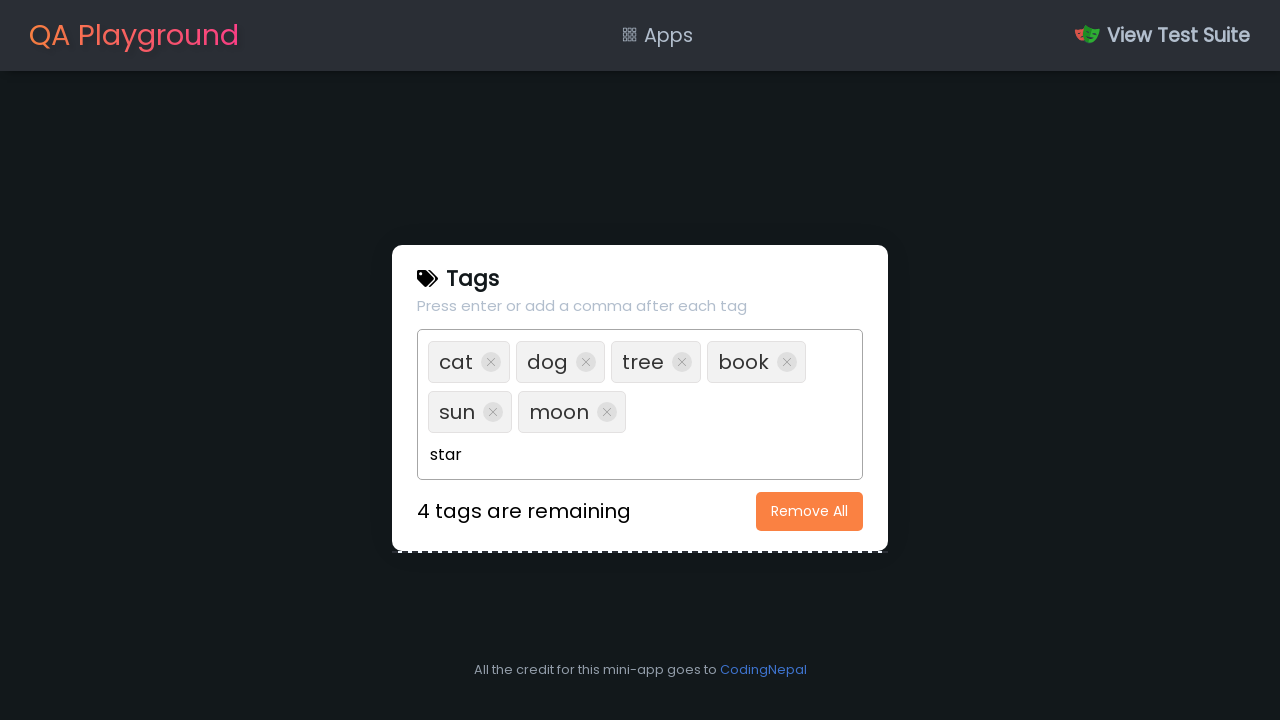

Pressed Enter to add tag 'star' on xpath=//input[@type='text']
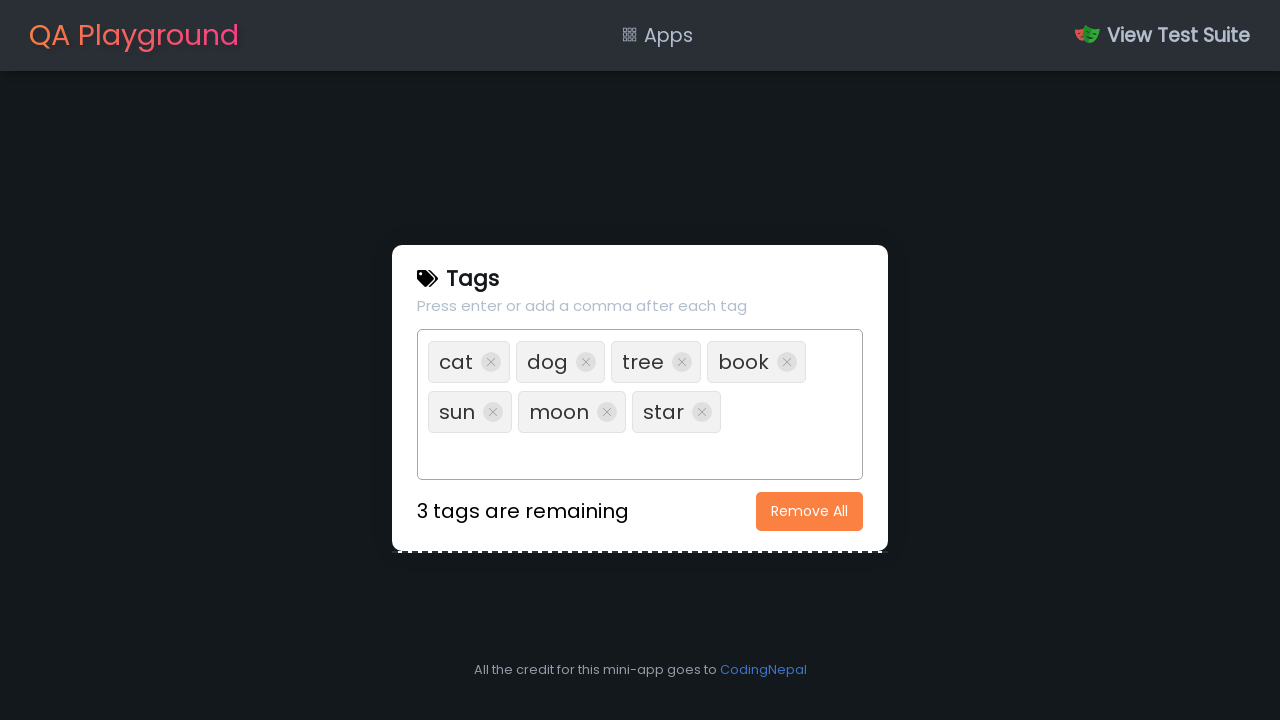

Filled text box with tag 'rain' on xpath=//input[@type='text']
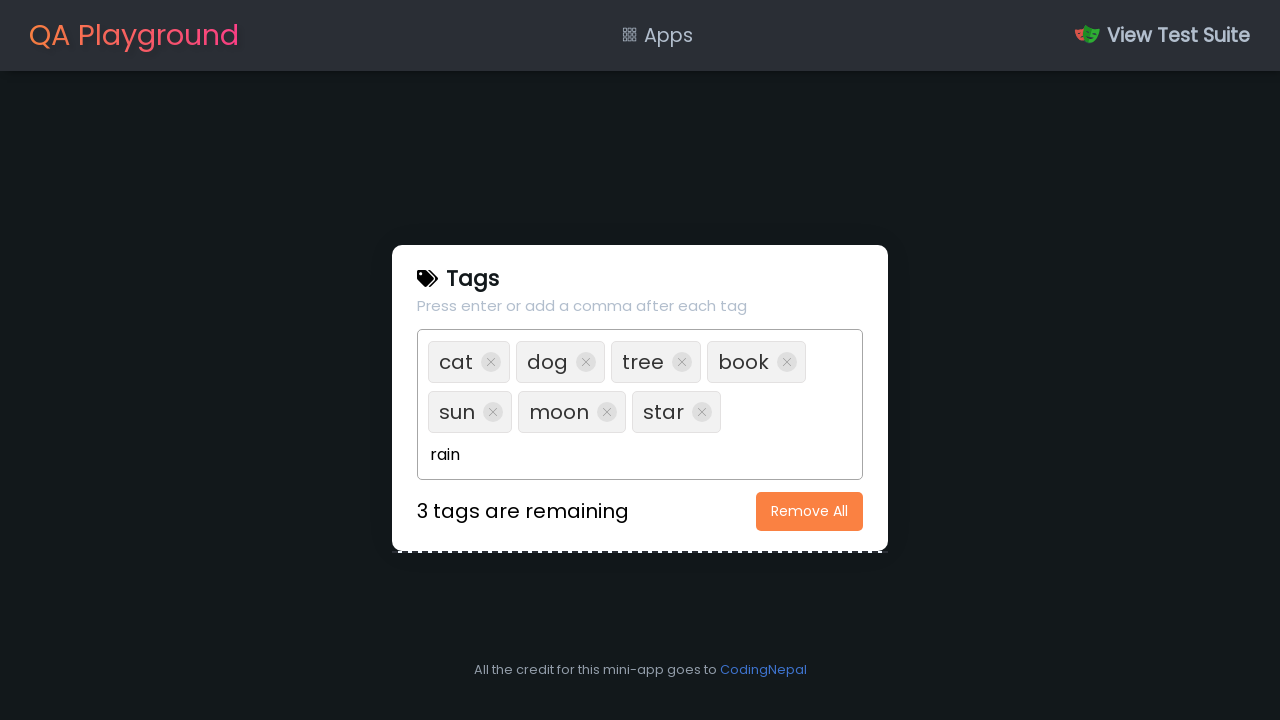

Pressed Enter to add tag 'rain' on xpath=//input[@type='text']
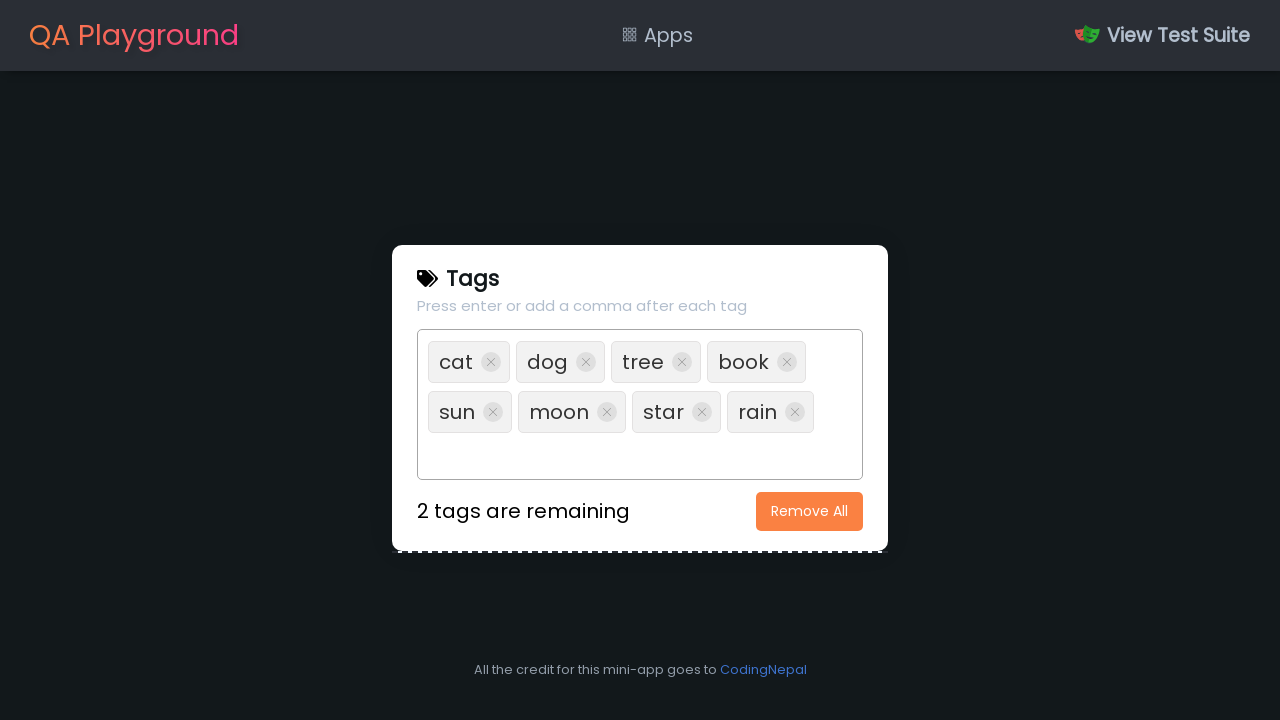

Filled text box with tag 'wind' on xpath=//input[@type='text']
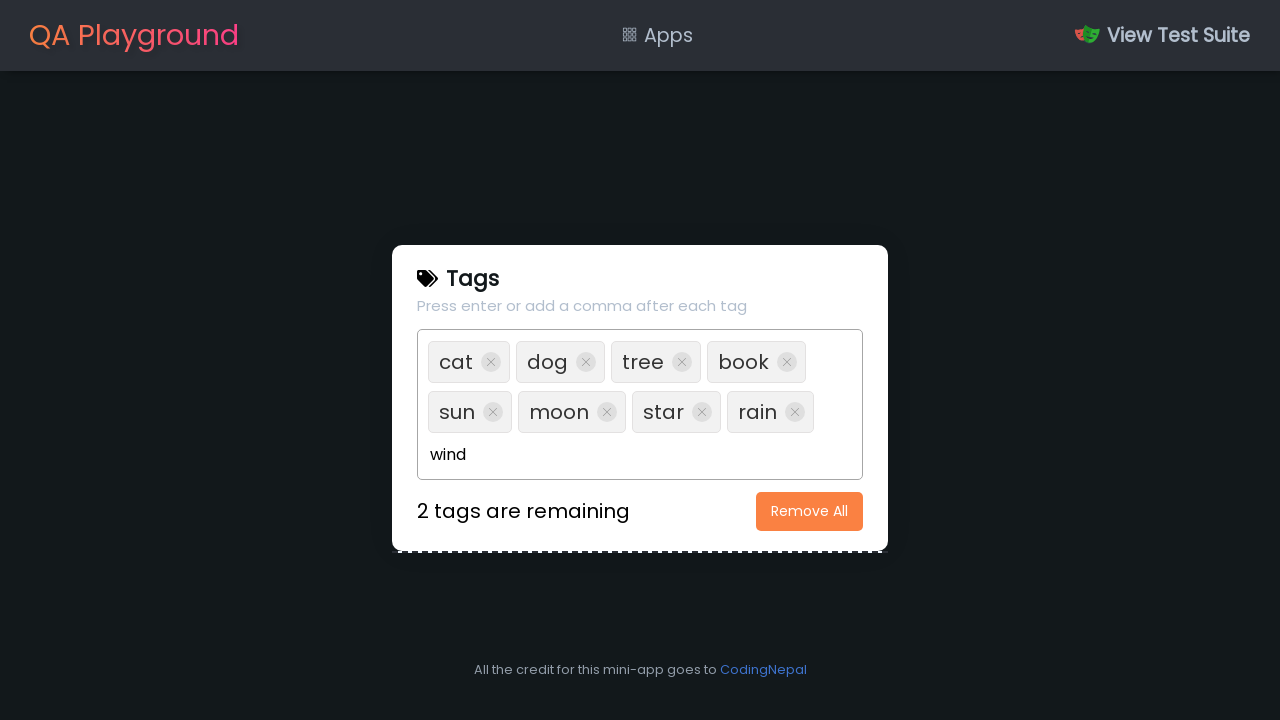

Pressed Enter to add tag 'wind' on xpath=//input[@type='text']
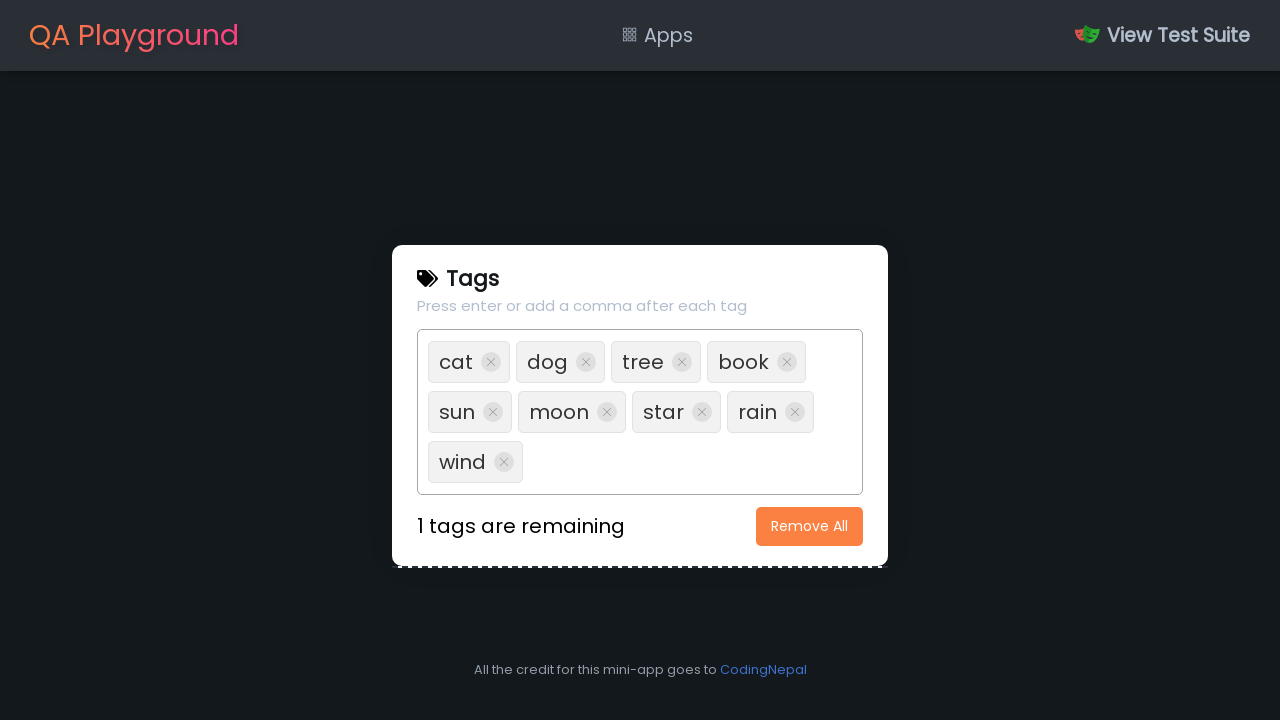

Filled text box with tag 'fire' on xpath=//input[@type='text']
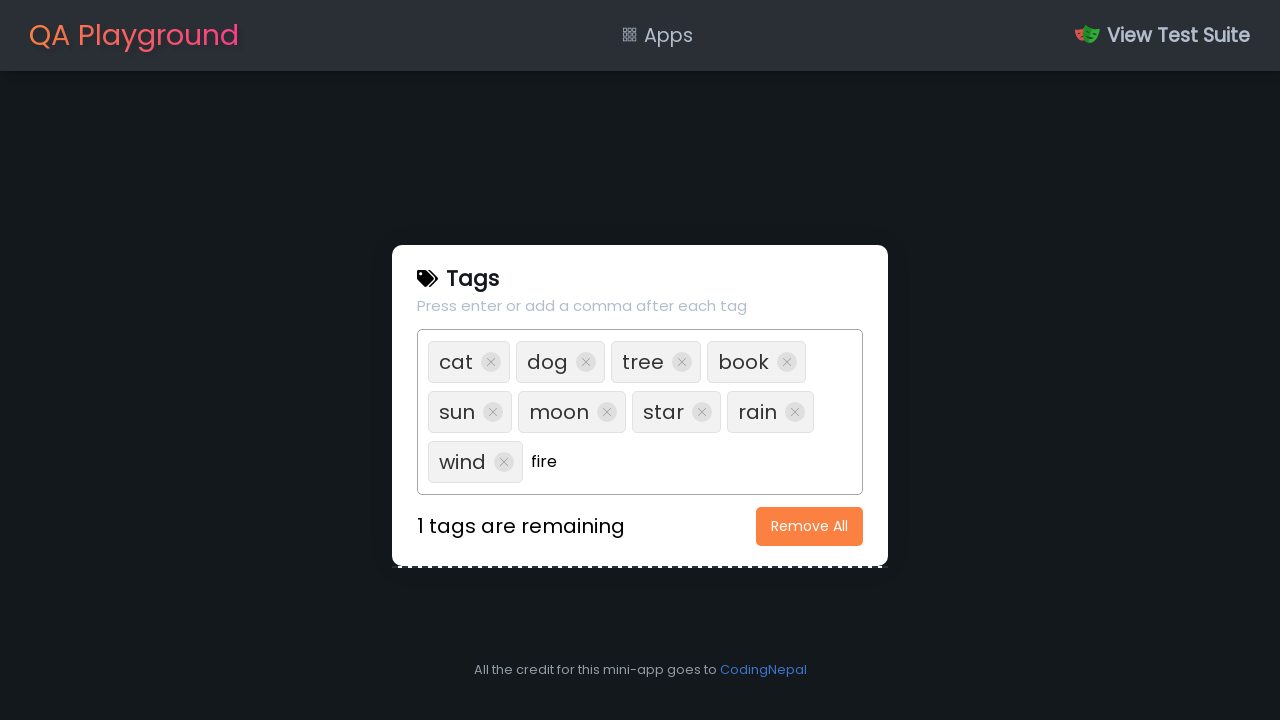

Pressed Enter to add tag 'fire' on xpath=//input[@type='text']
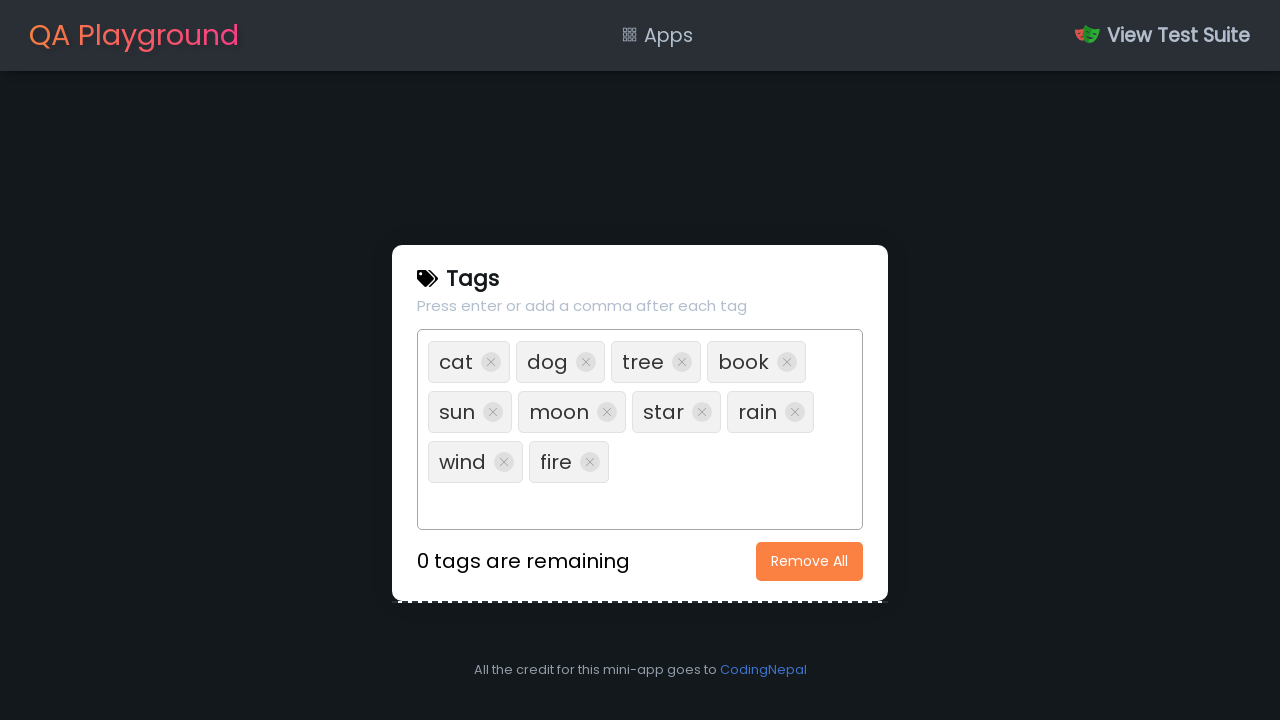

Counted tags after adding all 10 random tags: 10
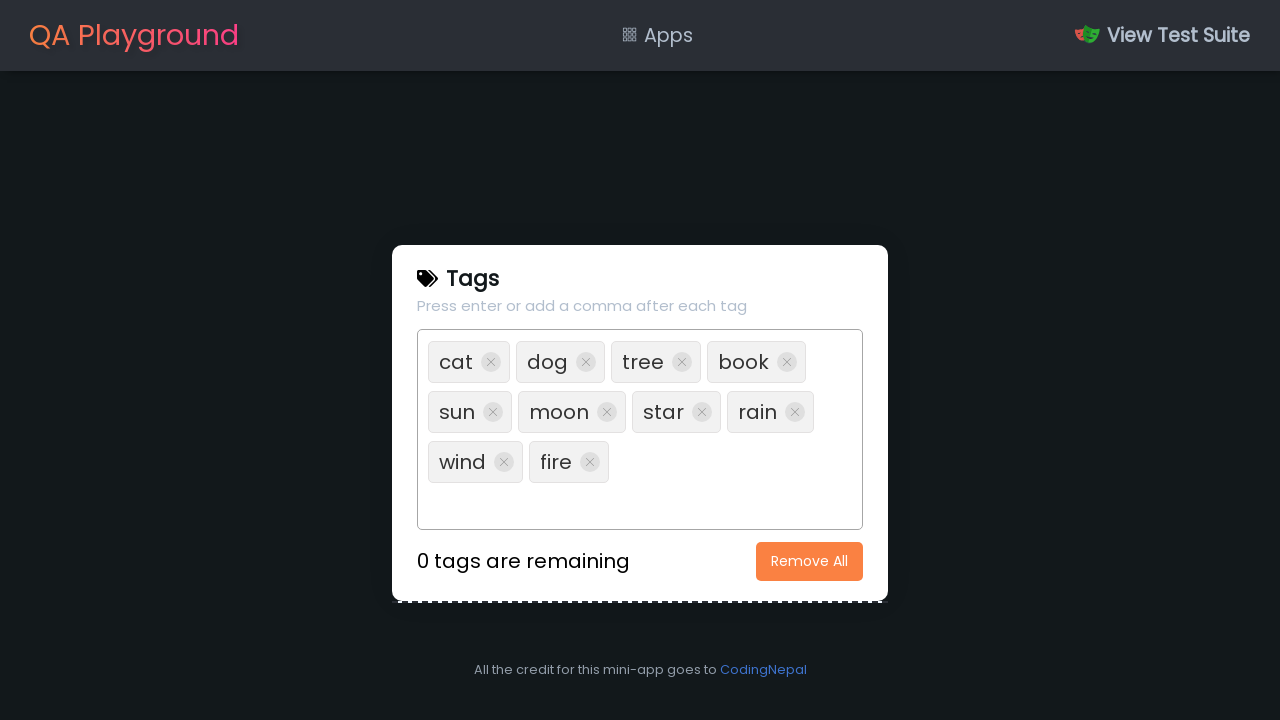

Verified that 10 tags were successfully added
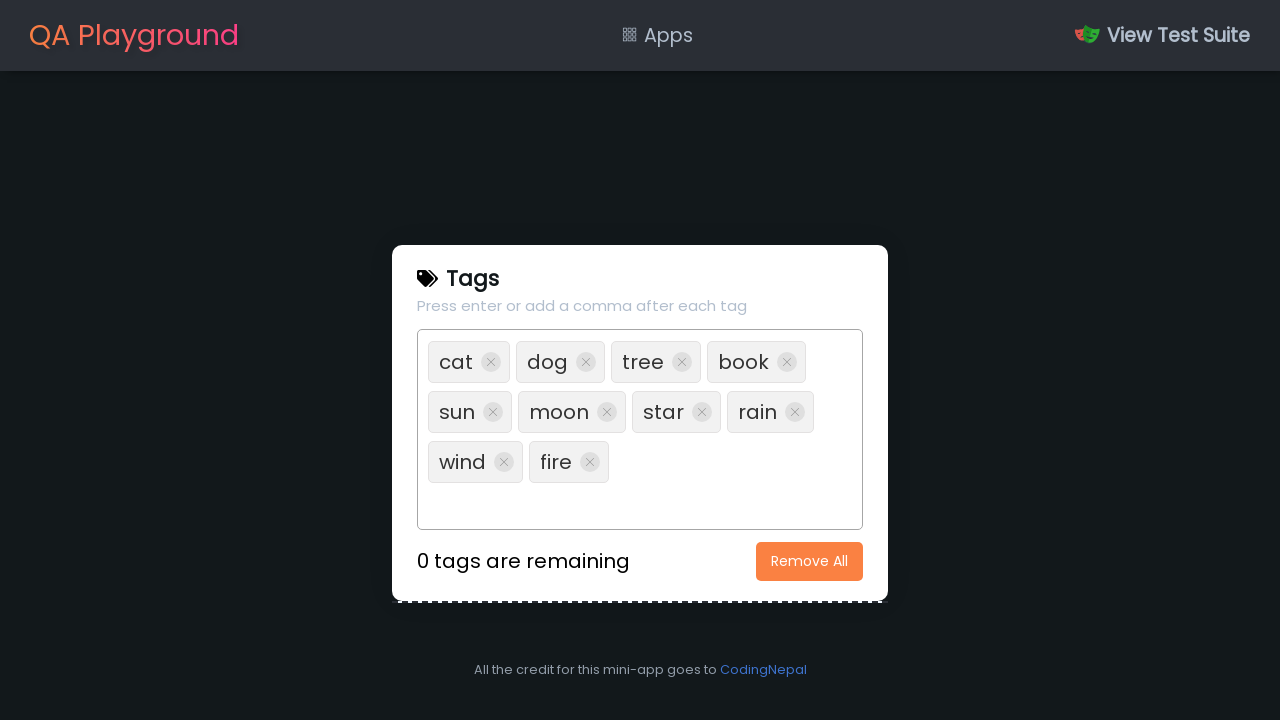

Clicked 'Remove All' button to clear tags before XSS test at (810, 561) on xpath=//button[text()='Remove All']
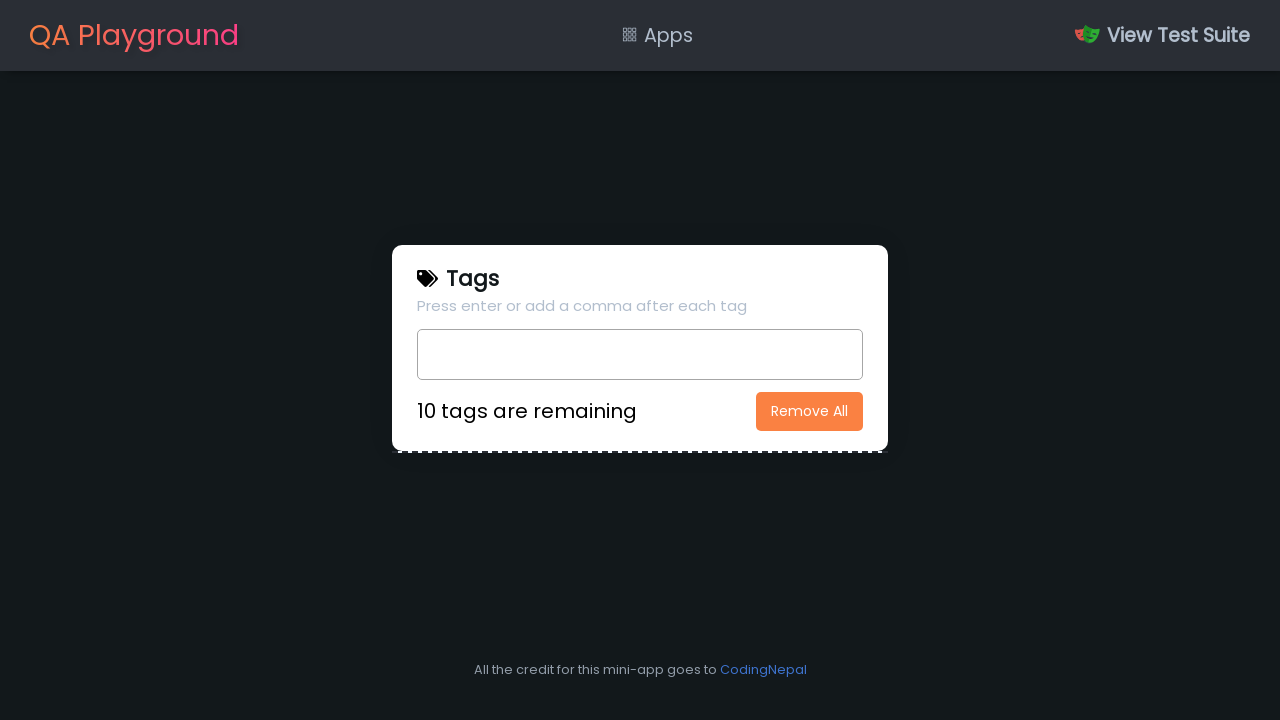

Filled text box with script tag to test XSS protection on xpath=//input[@type='text']
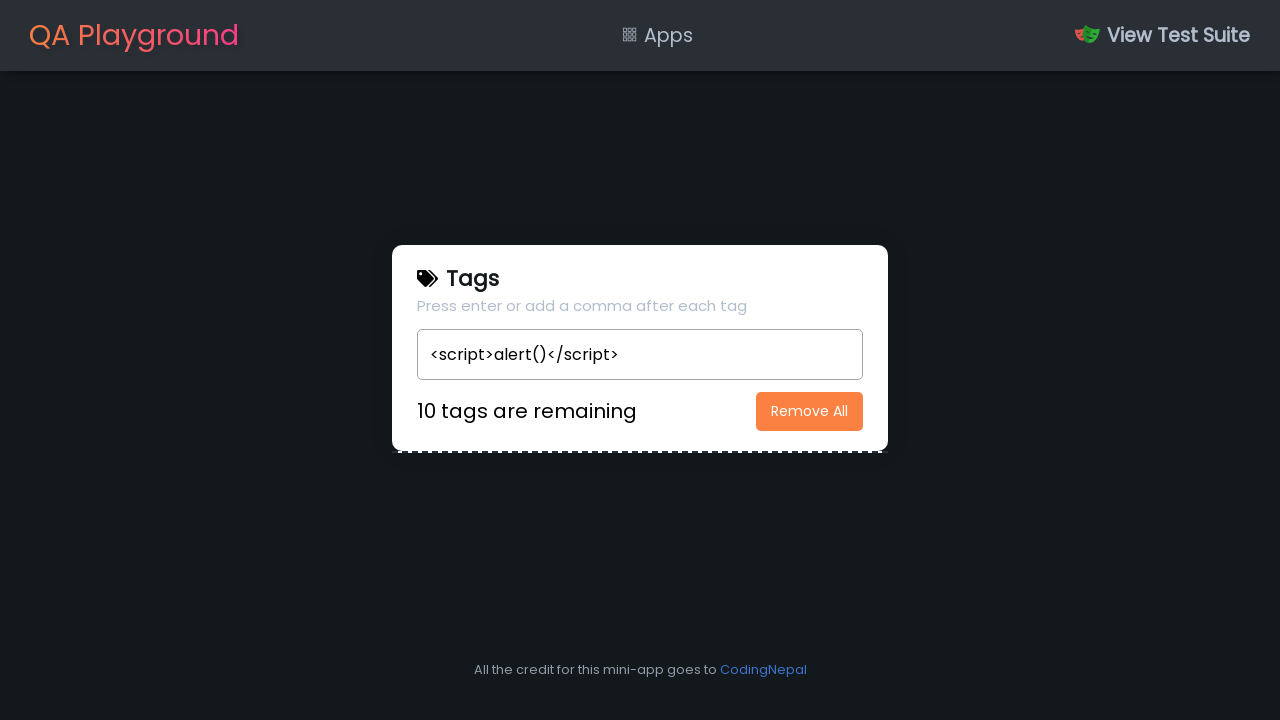

Pressed Enter to attempt adding the script tag on xpath=//input[@type='text']
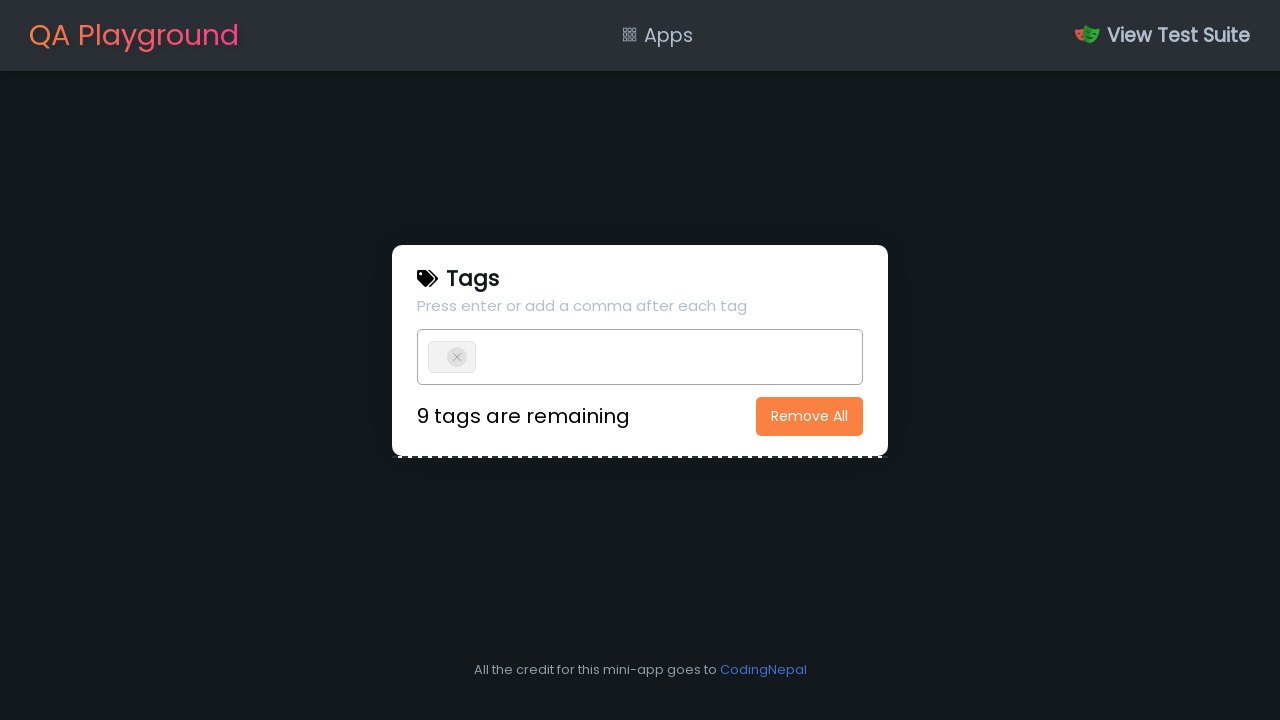

Retrieved tag text to verify XSS protection: 'alert() '
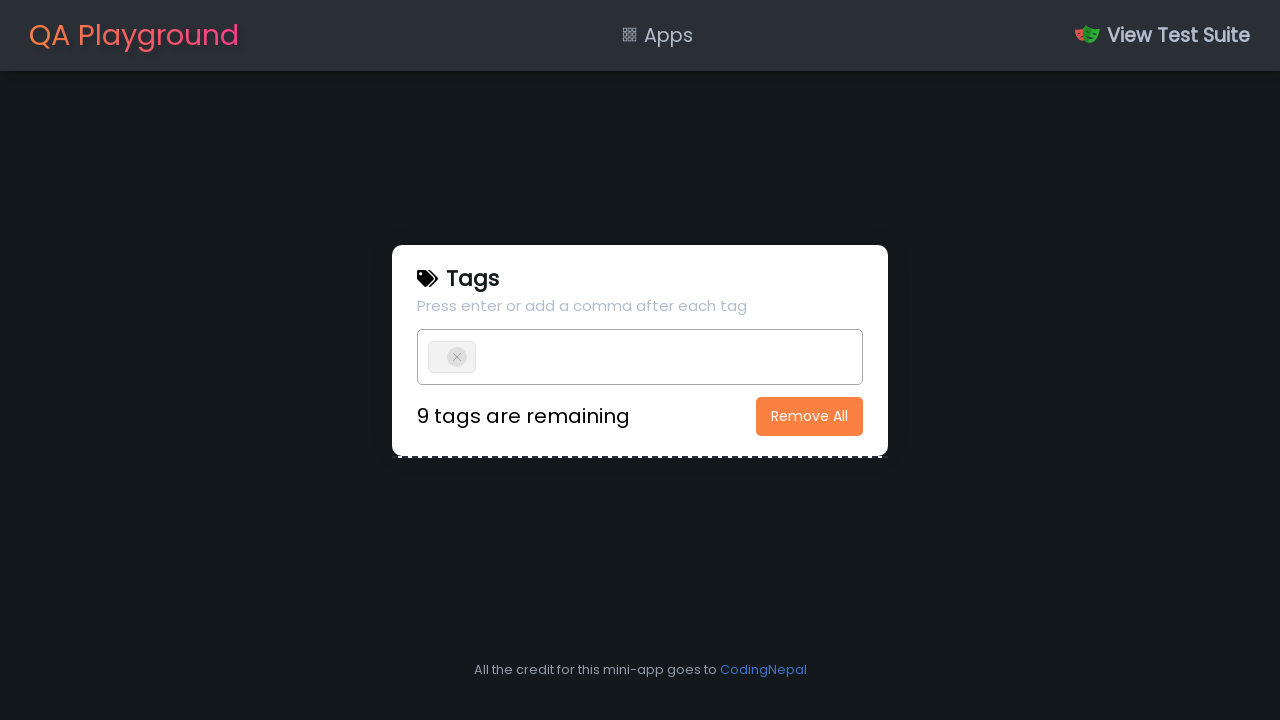

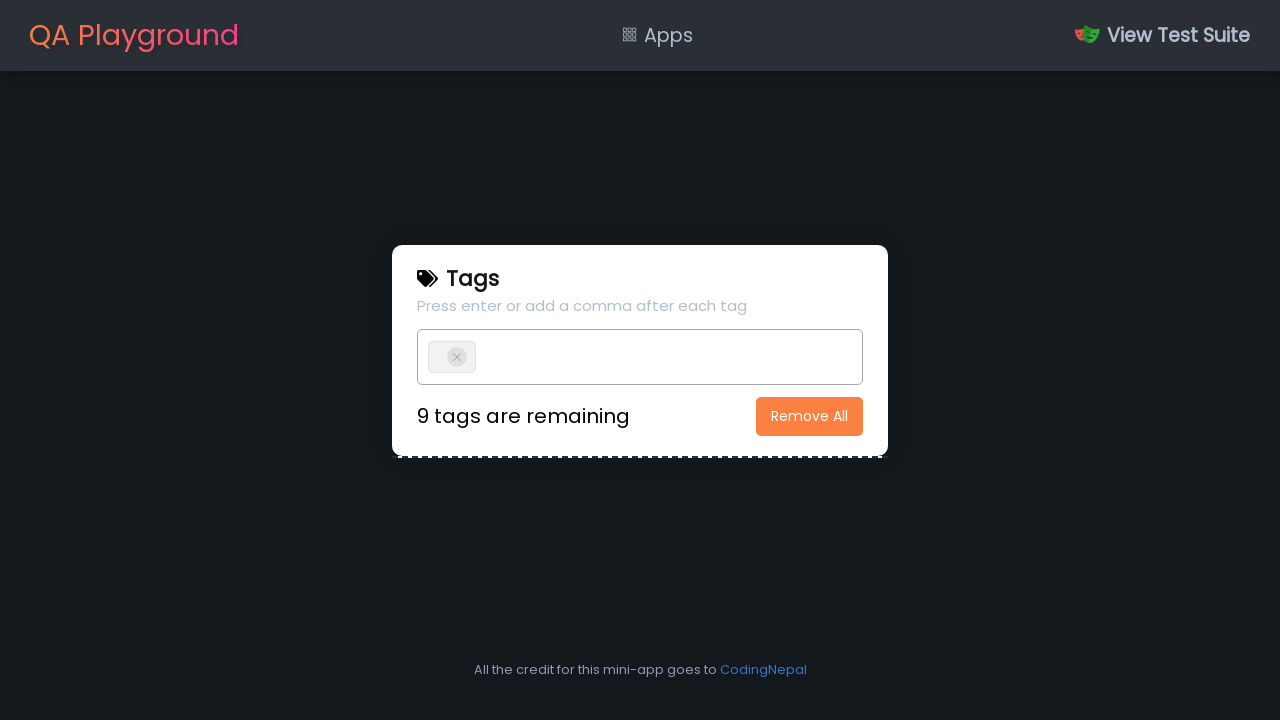